Finds all product links on the main page and navigates to one product page to verify it loaded

Starting URL: http://litecart.stqa.ru/index.php/en/

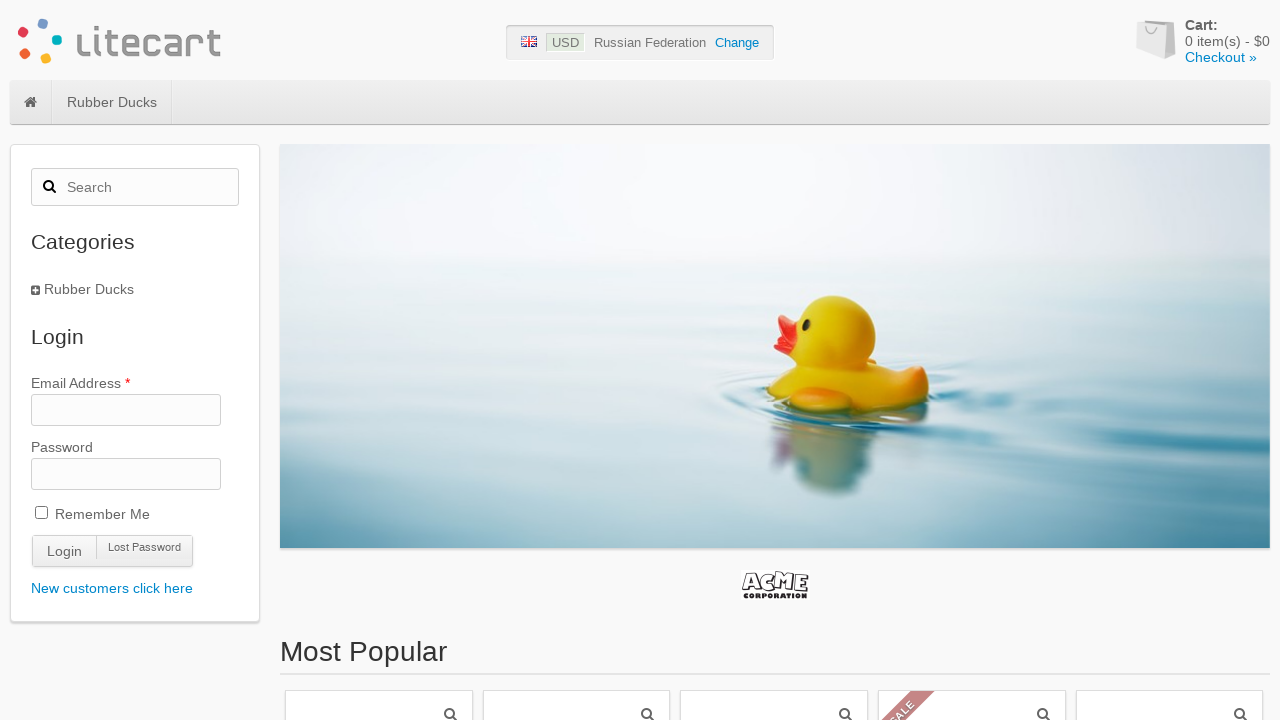

Located all product links on main page
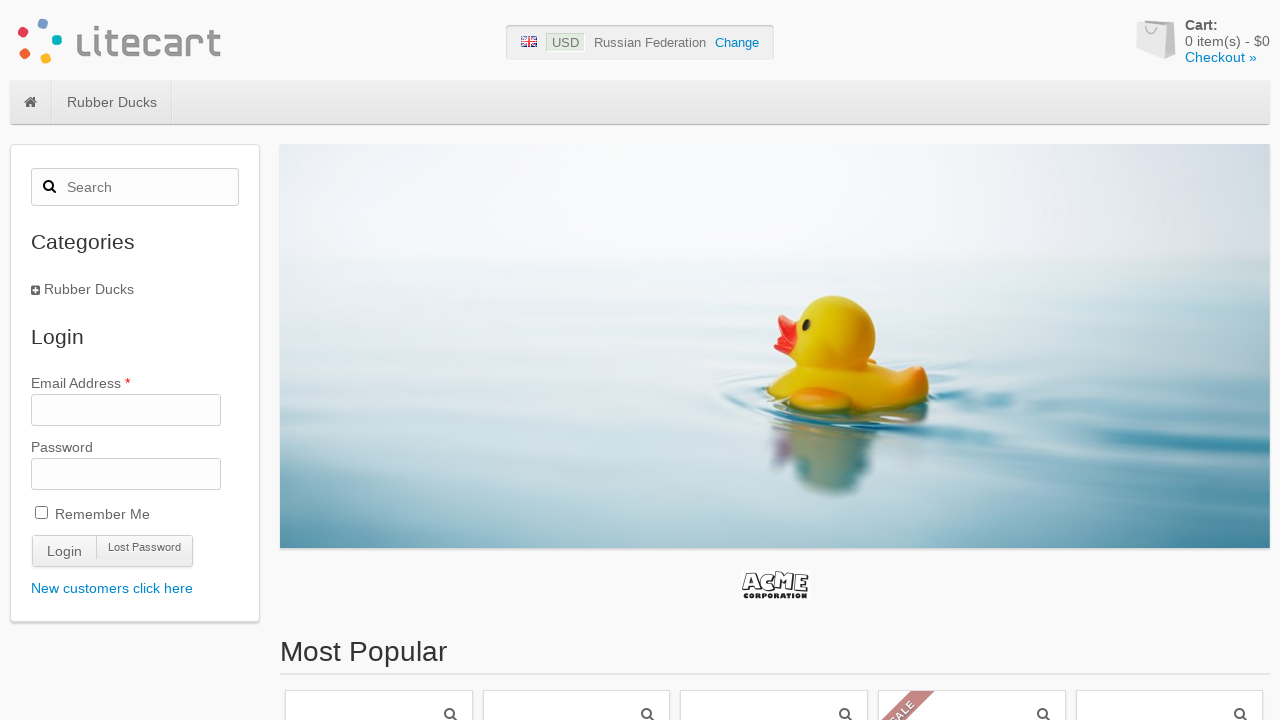

Verified that 11 product links are present on the page
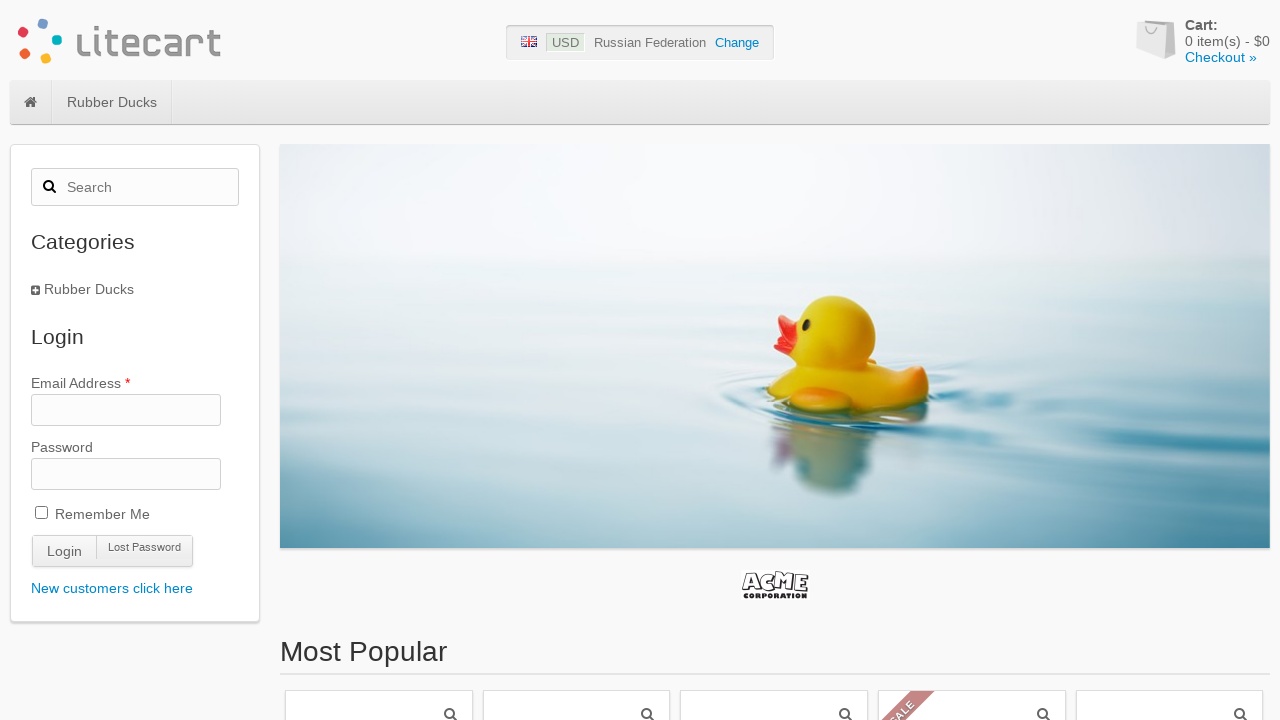

Retrieved href attribute from second product link
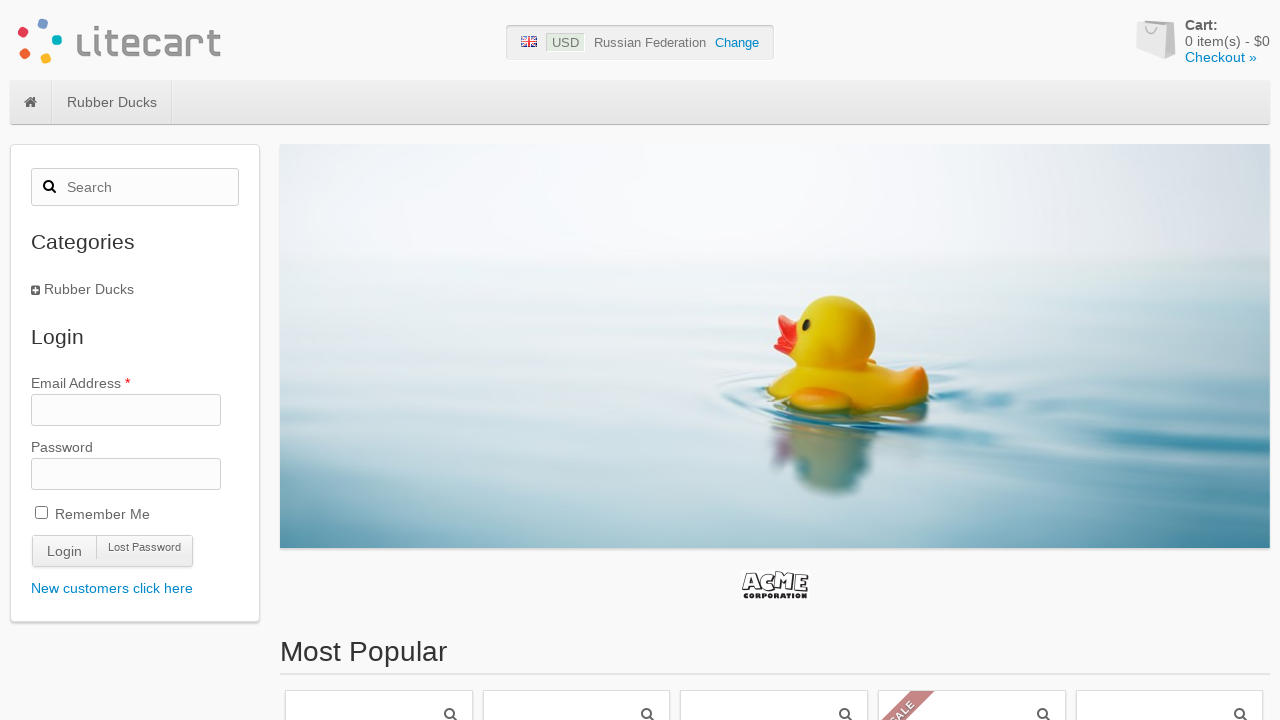

Navigated to second product page
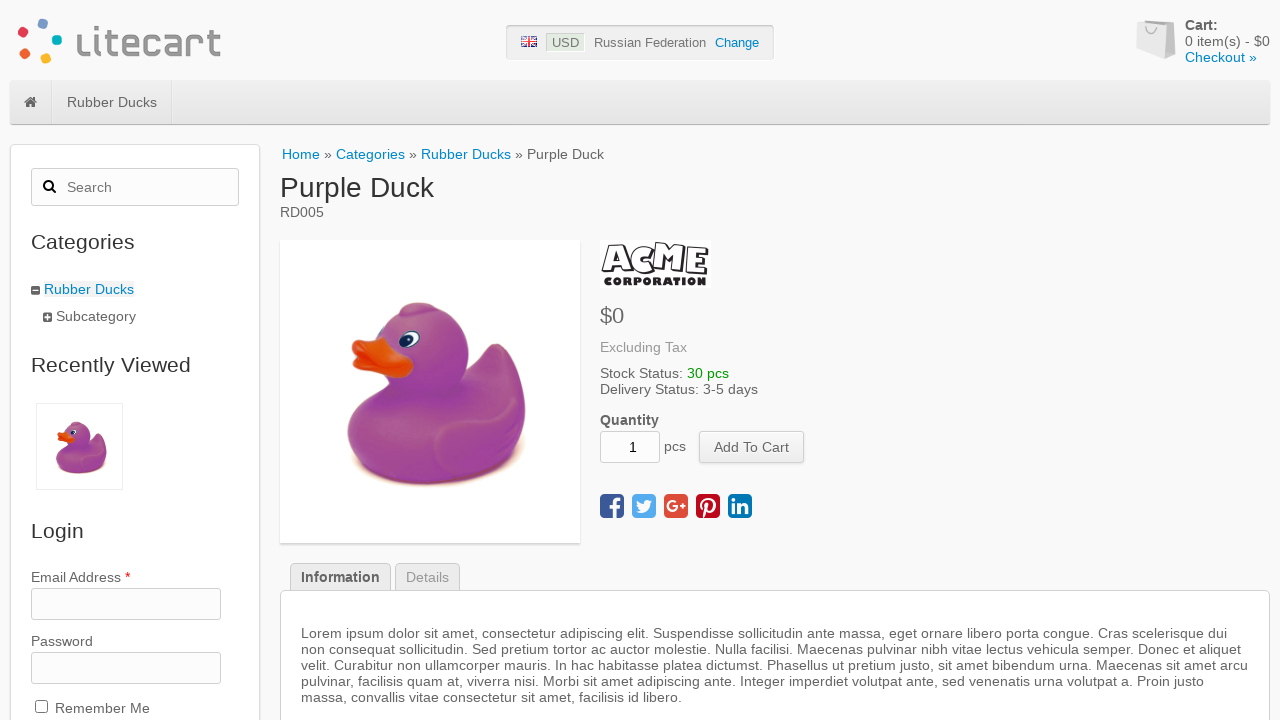

Product page loaded - add to cart button is visible
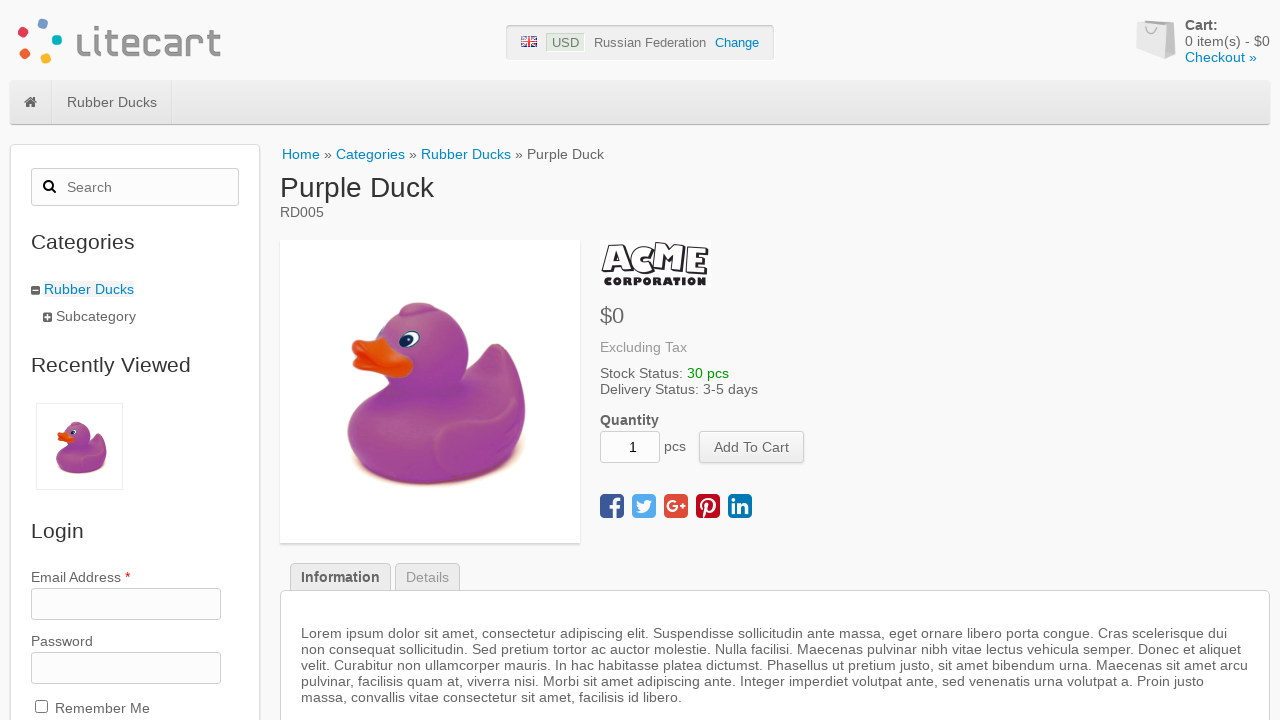

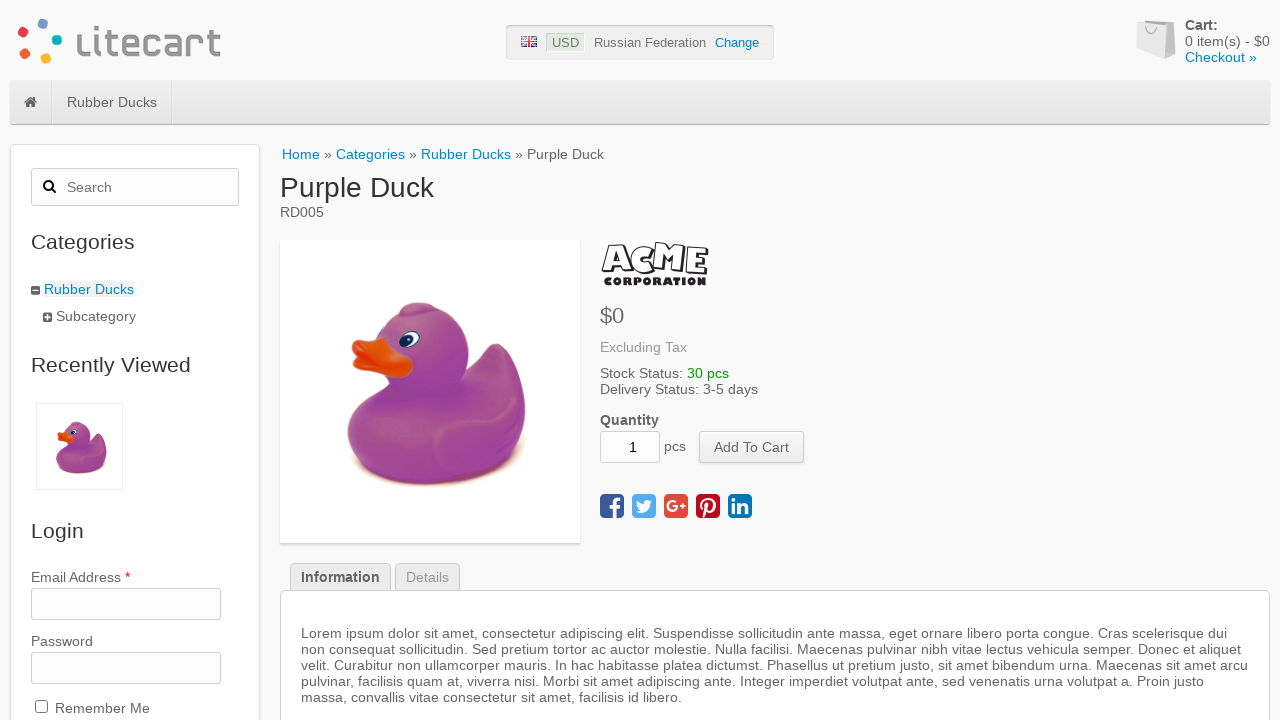